Tests registration form validation when confirmation password doesn't match primary password

Starting URL: https://alada.vn/tai-khoan/dang-ky.html

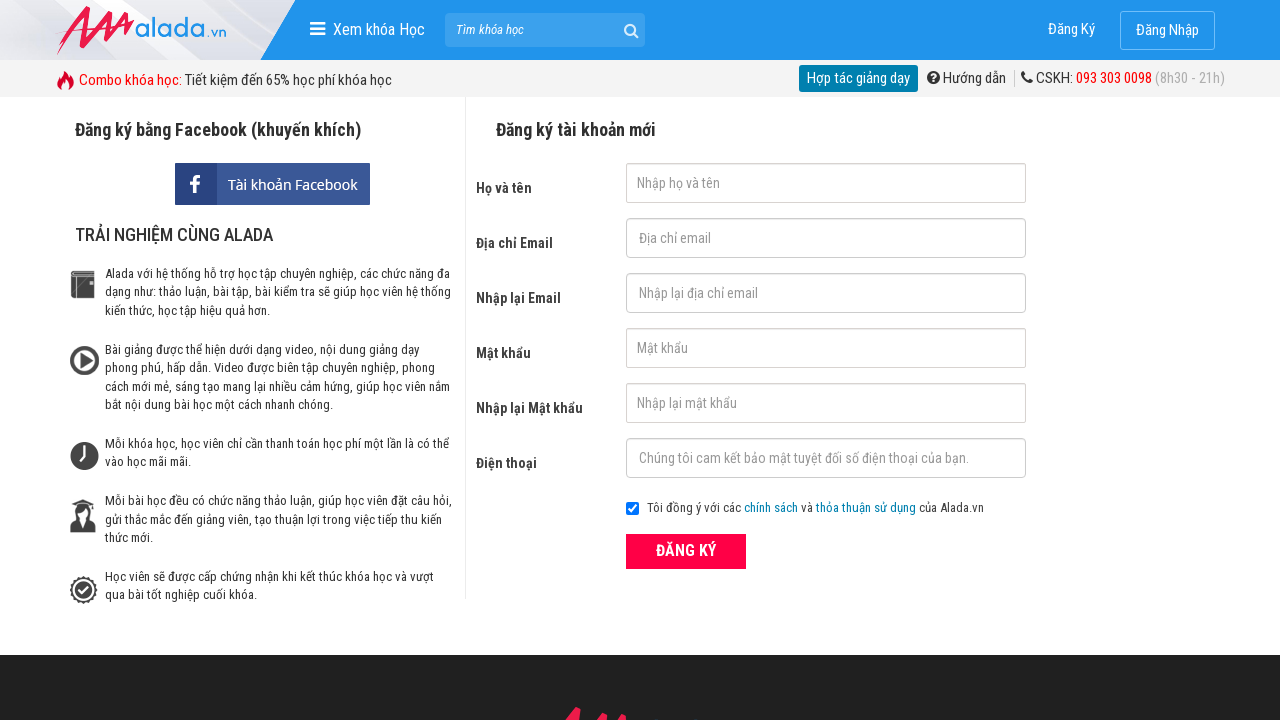

Reloaded page to clear registration form
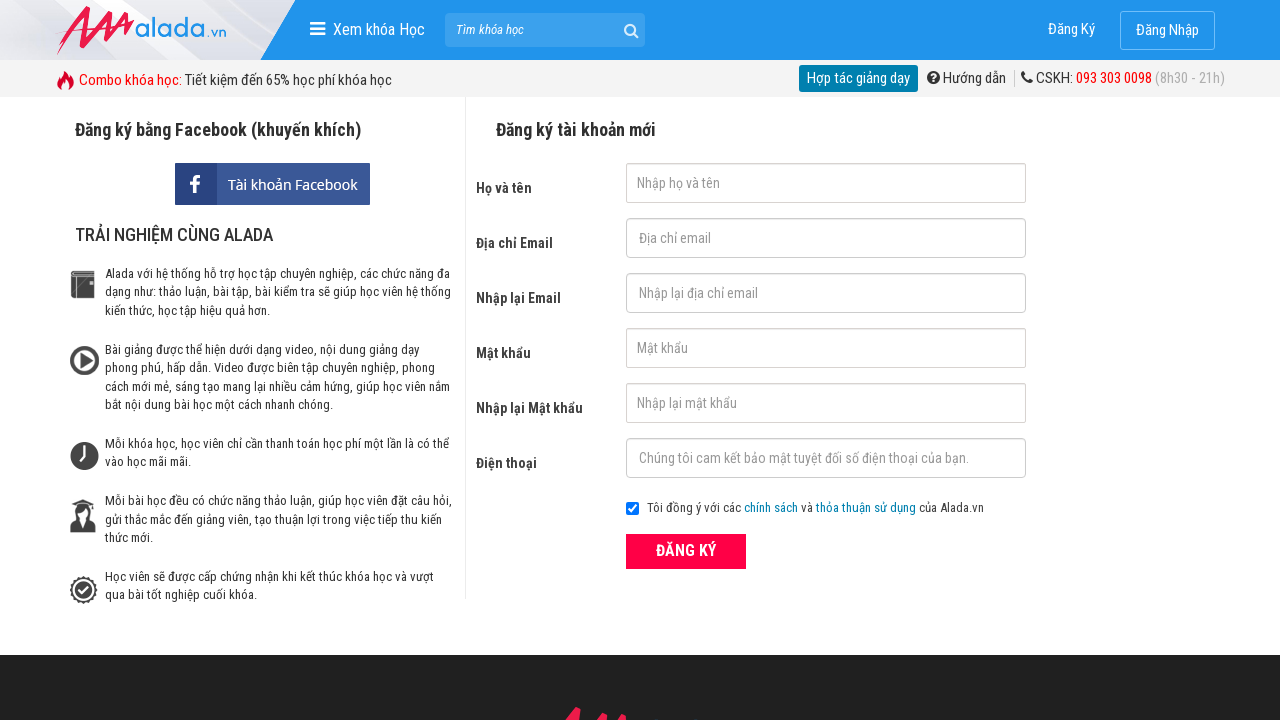

Filled first name field with 'Nga Huynh' on #txtFirstname
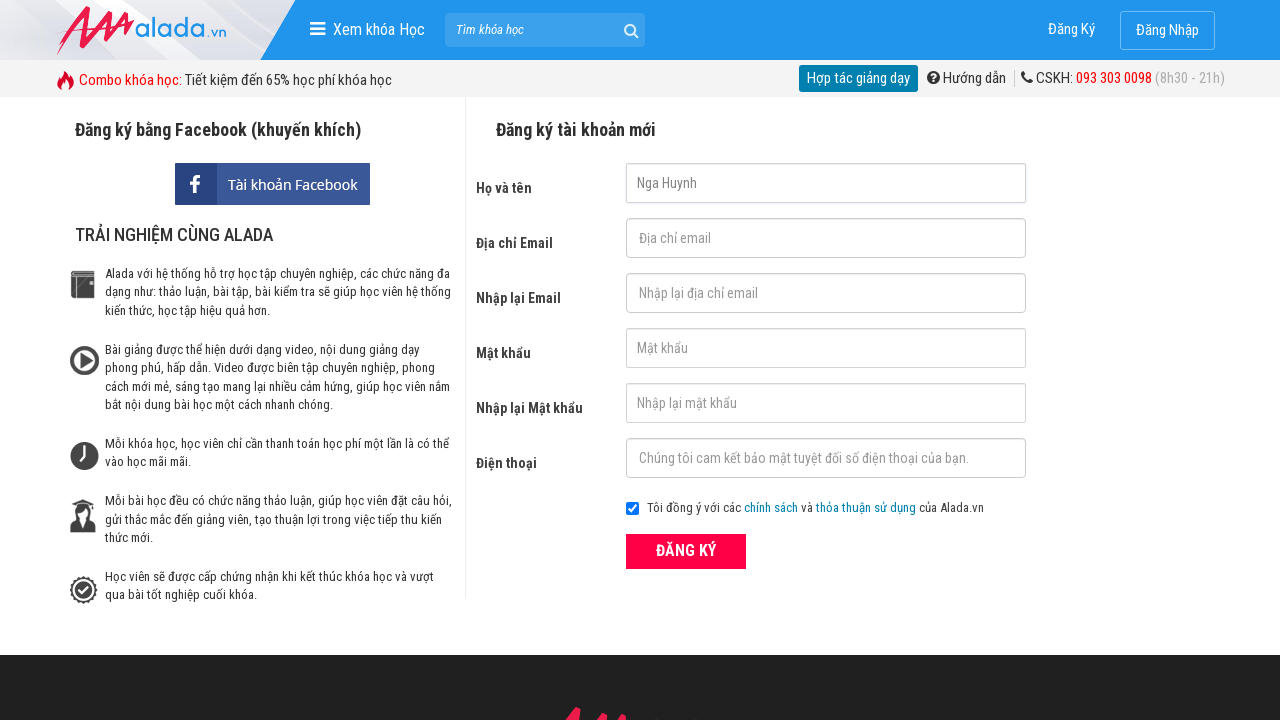

Filled email field with 'hongnga.qn93@gmail.com' on #txtEmail
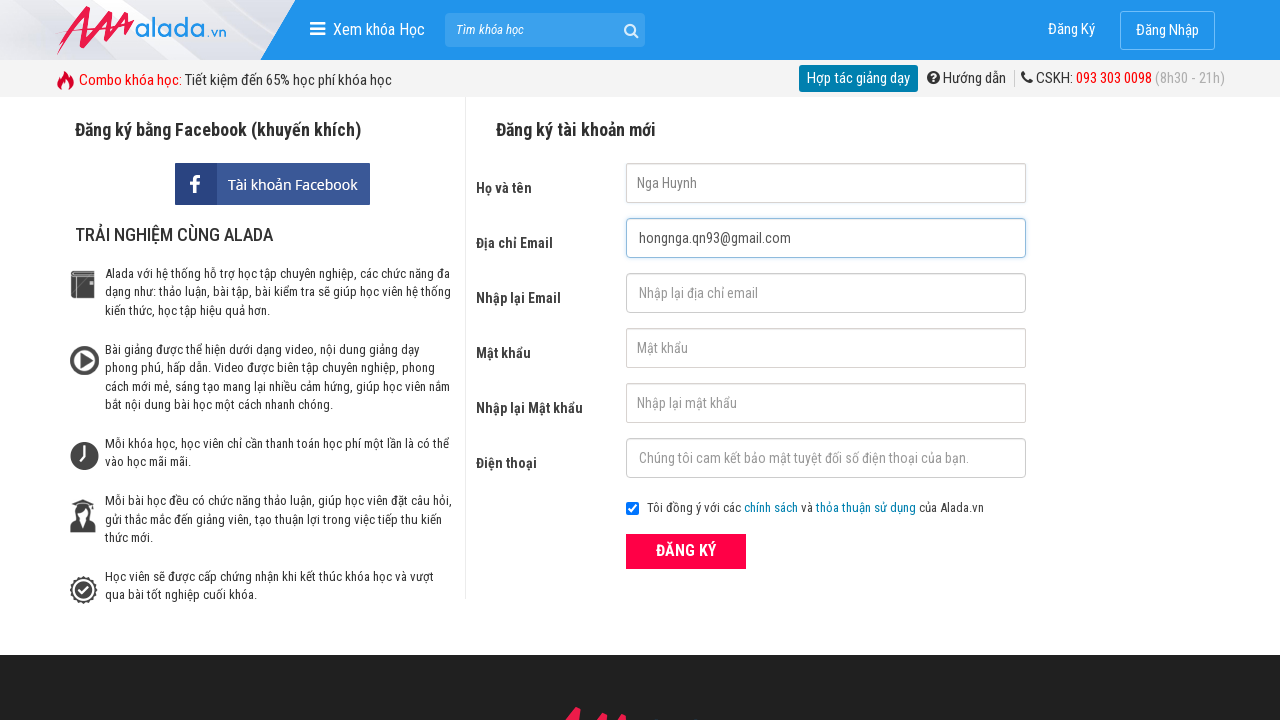

Filled confirm email field with 'hongnga.qn93@gmail.com' on #txtCEmail
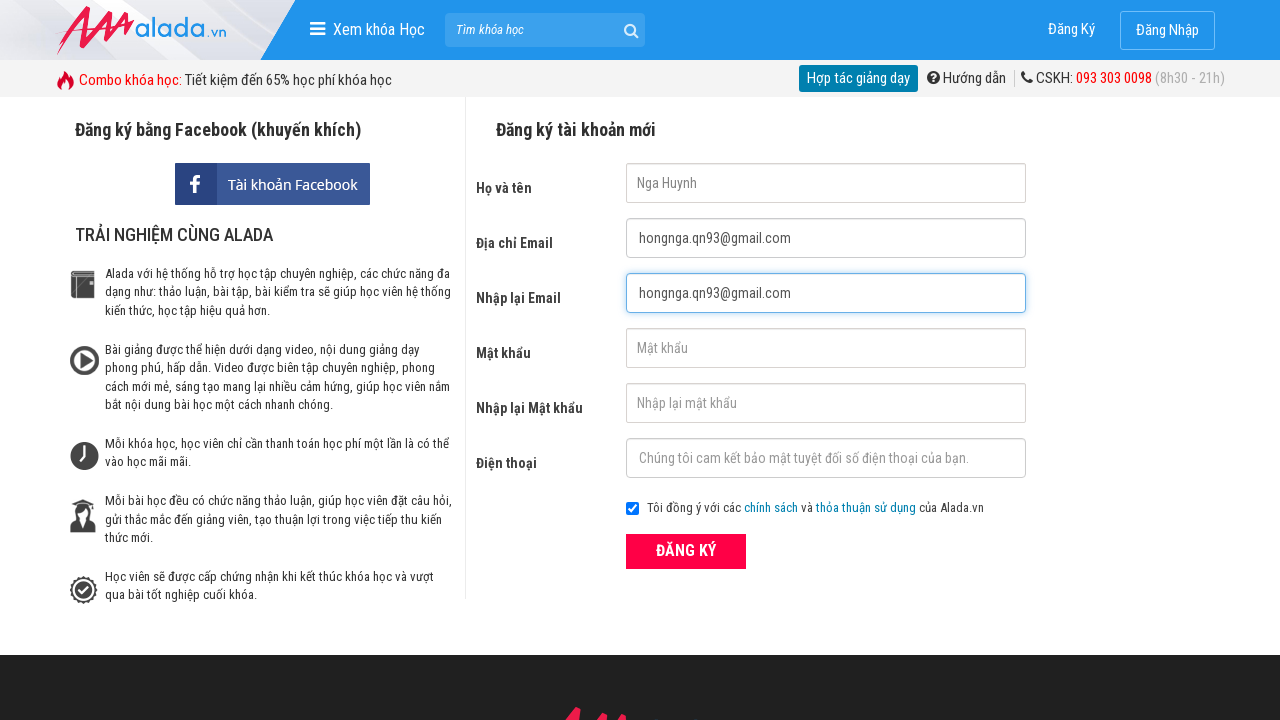

Filled password field with '1234567' on #txtPassword
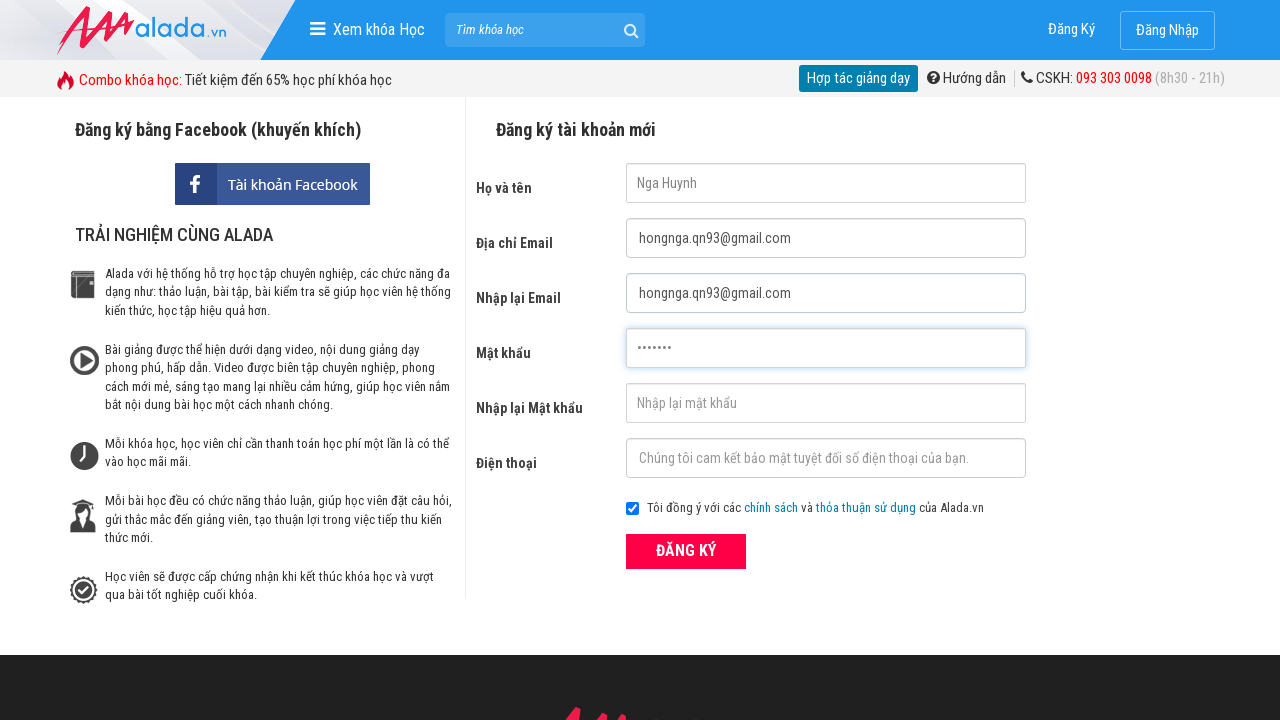

Filled confirm password field with mismatched password '123456789' on #txtCPassword
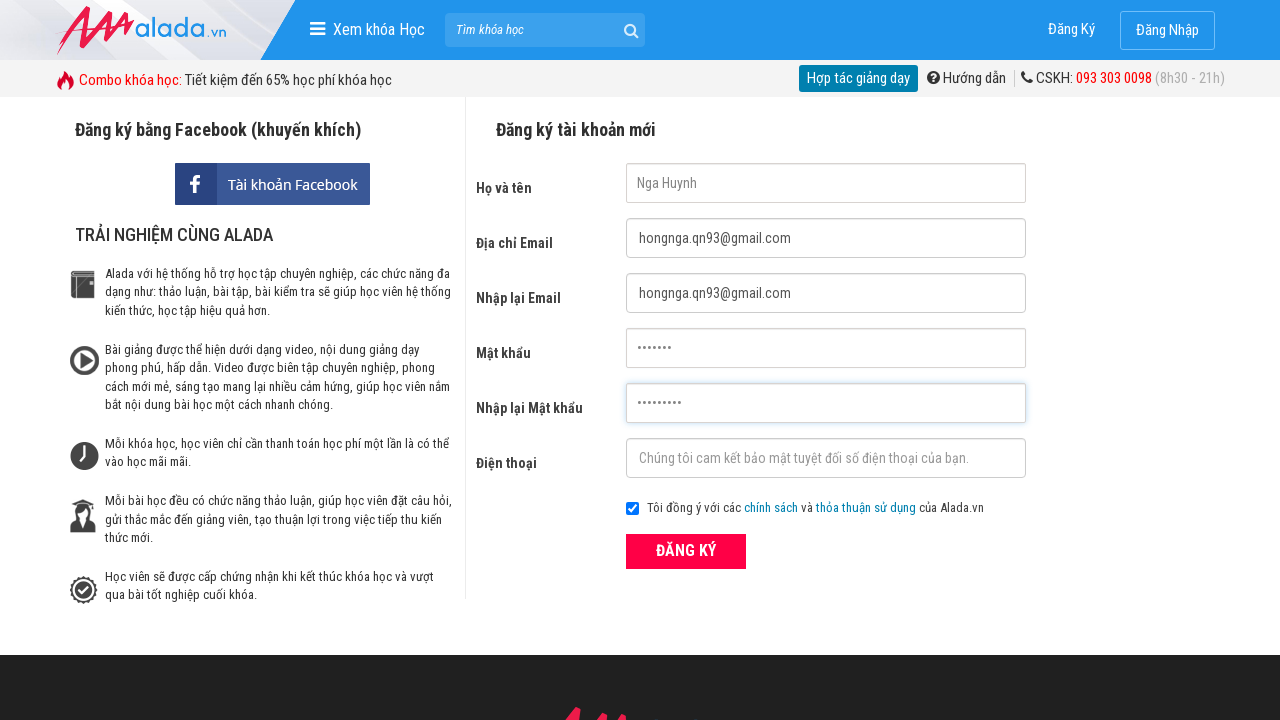

Filled phone field with '0905123111' on #txtPhone
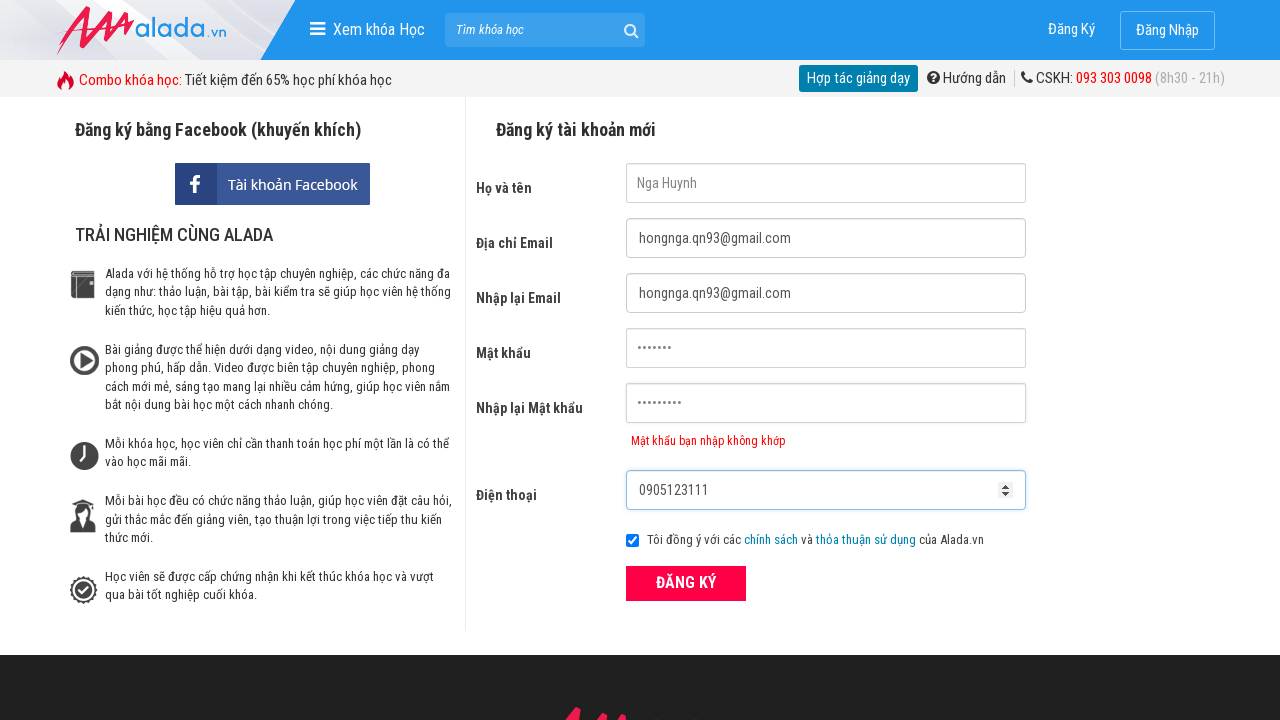

Clicked register button to submit form with mismatched passwords at (686, 583) on button.btn_pink_sm.fs16
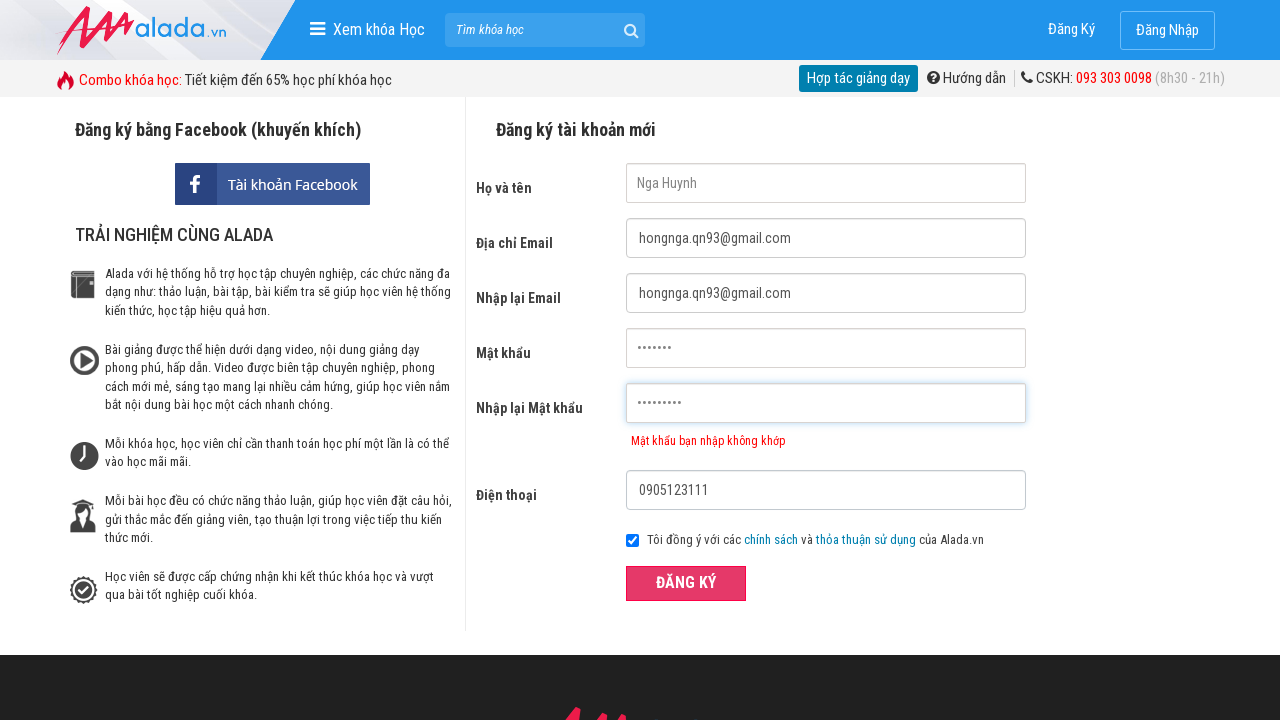

Verified error message 'Mật khẩu bạn nhập không khớp' displayed for mismatched confirm password
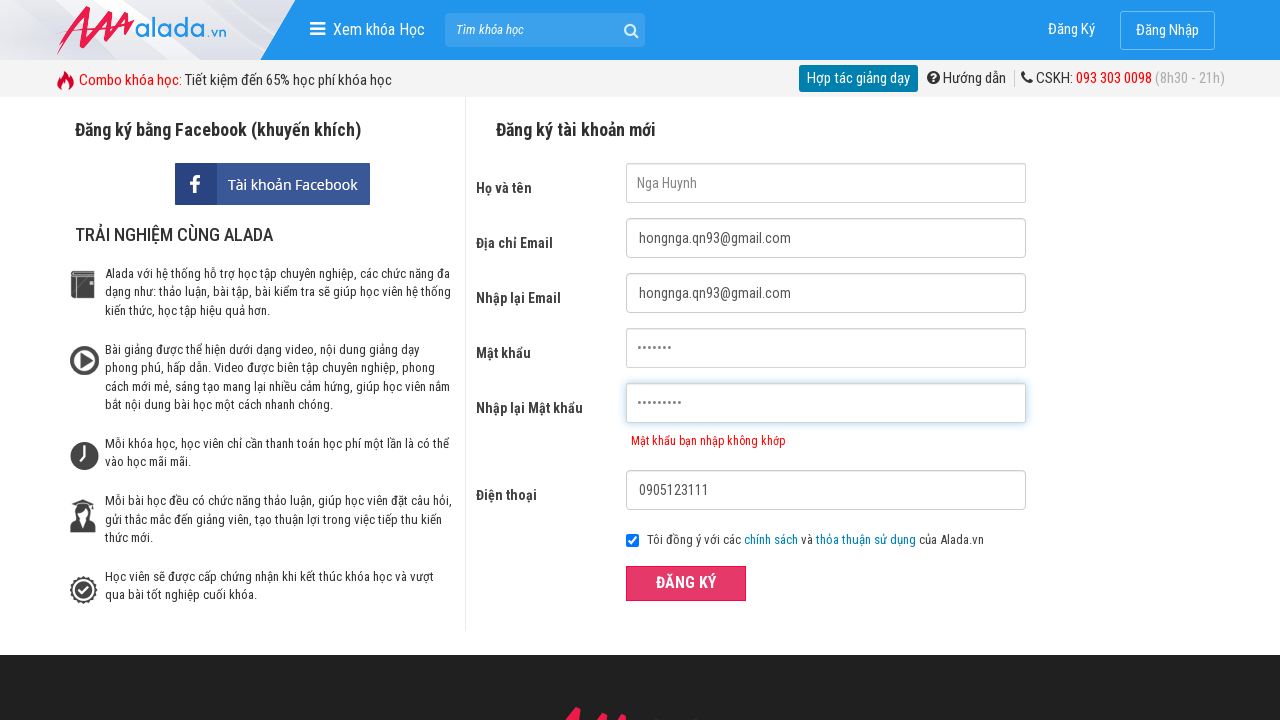

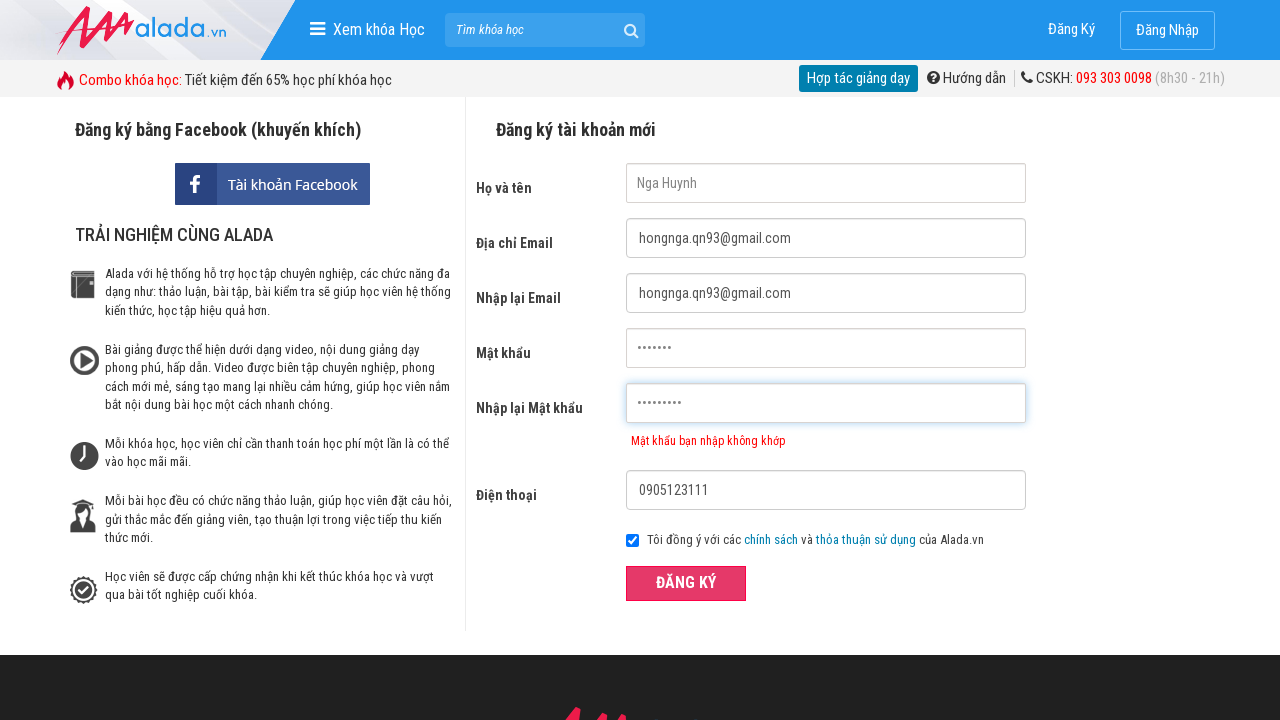